Tests a math exercise form by reading an input value from the page, calculating the result using a logarithmic formula (ln(|12*sin(x)|)), filling in the answer, checking required checkboxes, and submitting the form.

Starting URL: http://suninjuly.github.io/math.html

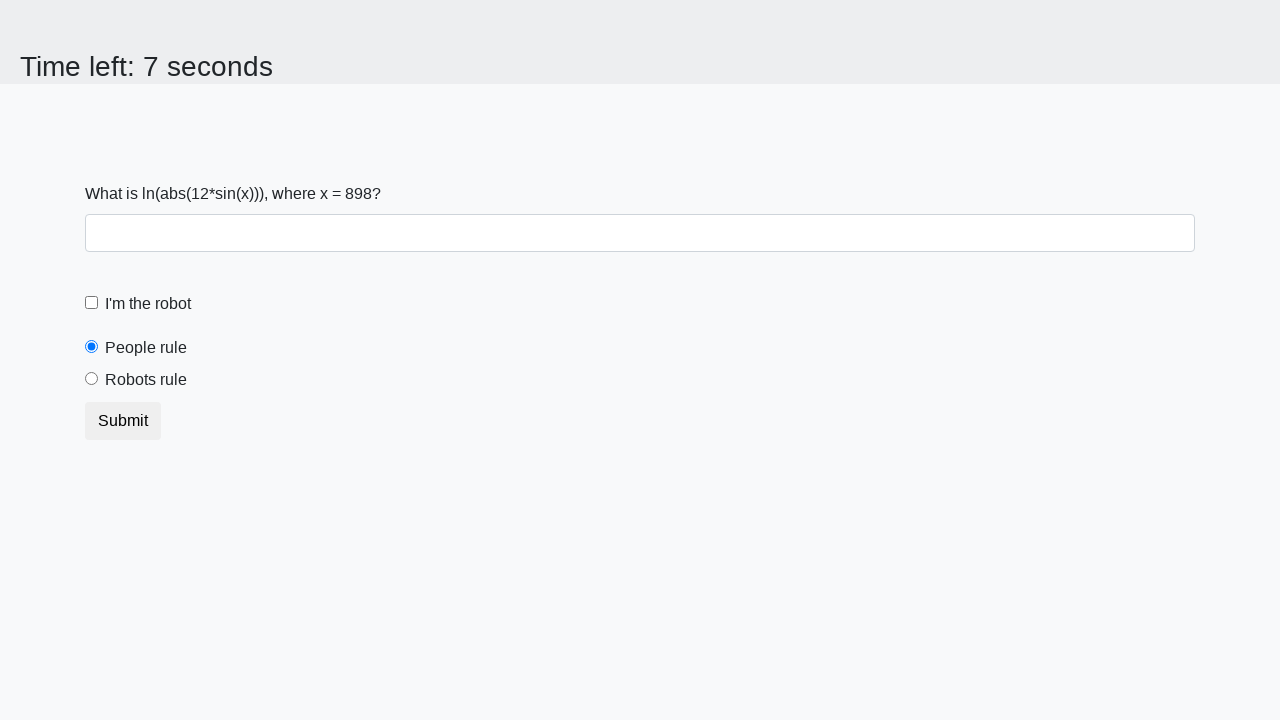

Located and read x value from input_value element
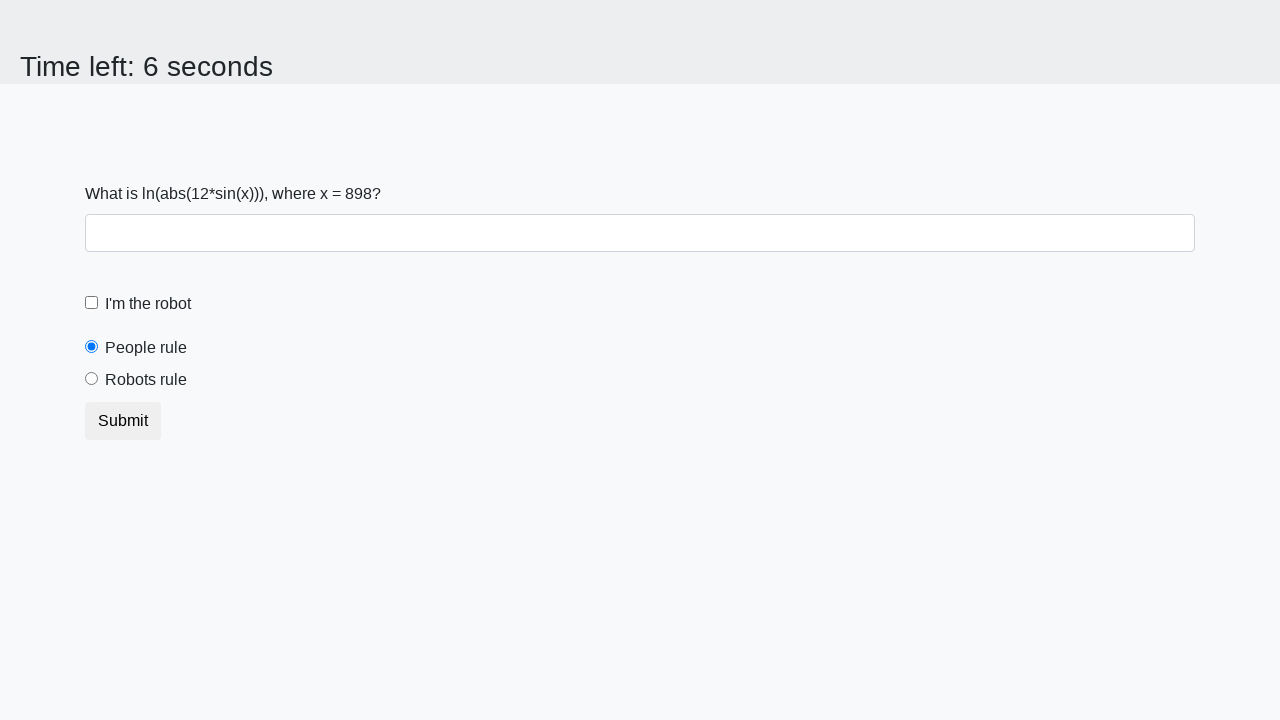

Calculated answer using logarithmic formula: ln(|12*sin(898)|) = 1.7414564885203219
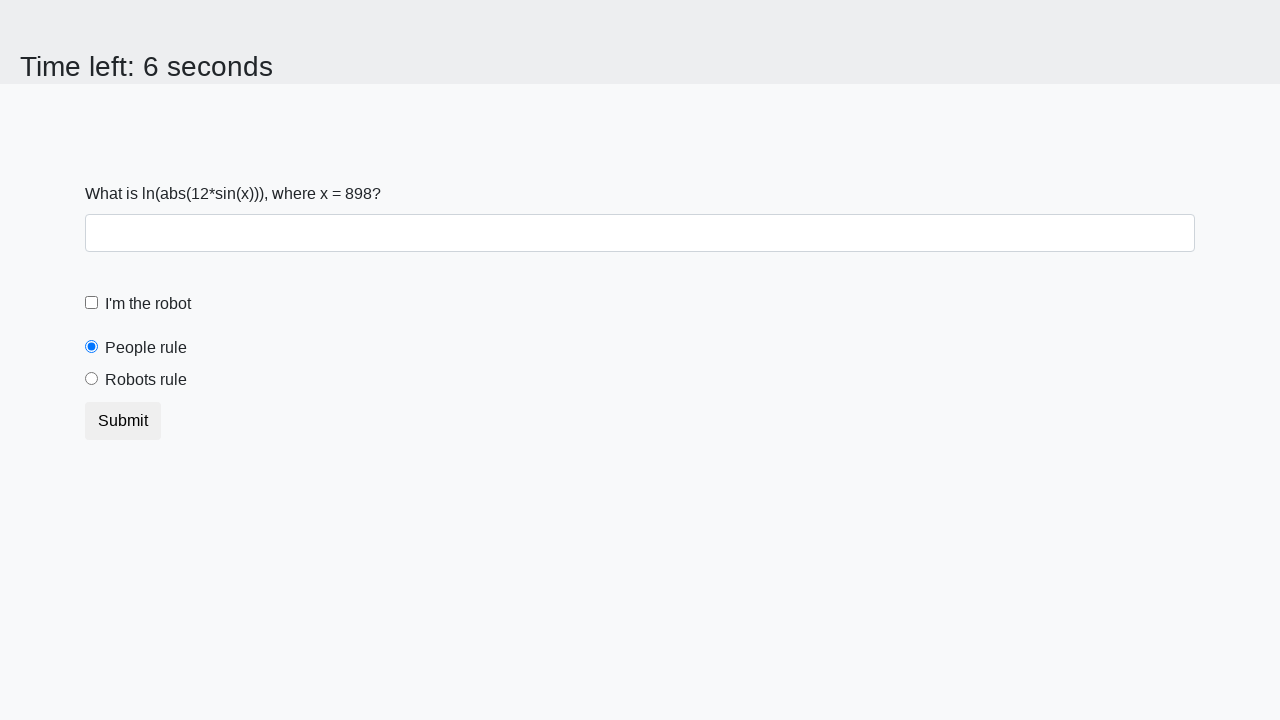

Filled answer field with calculated value: 1.7414564885203219 on #answer
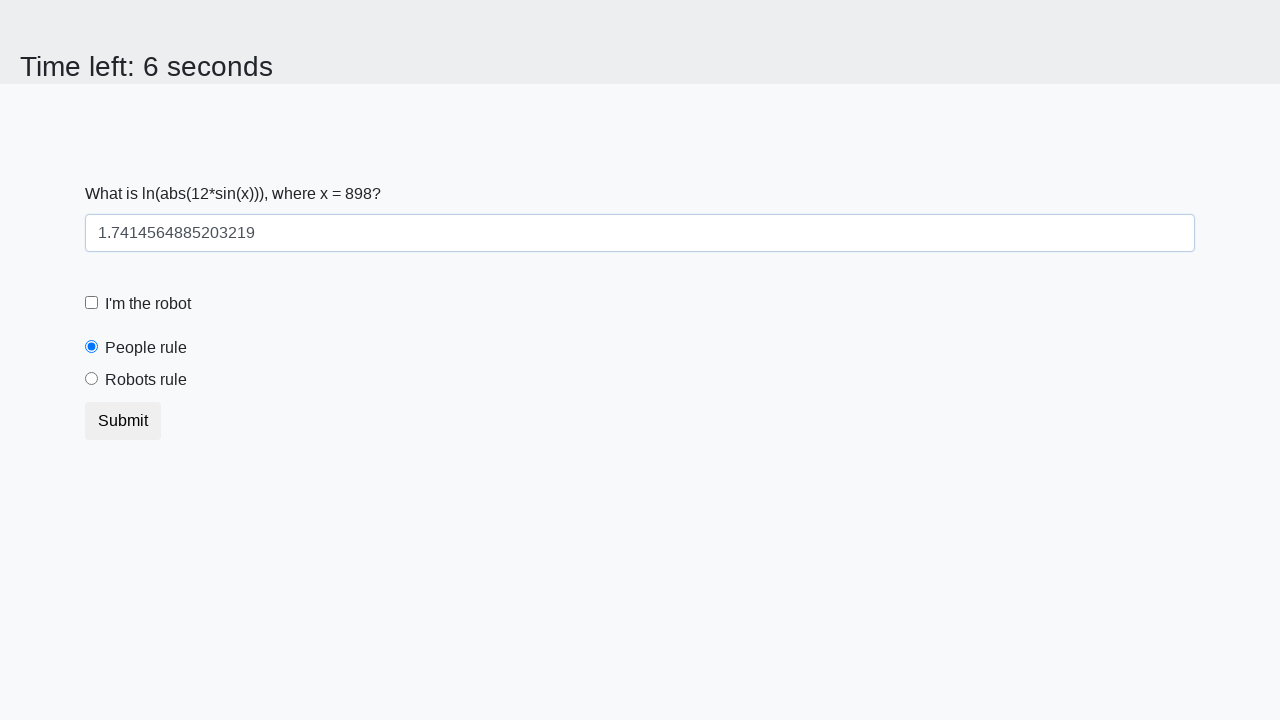

Checked the robot checkbox at (92, 303) on #robotCheckbox
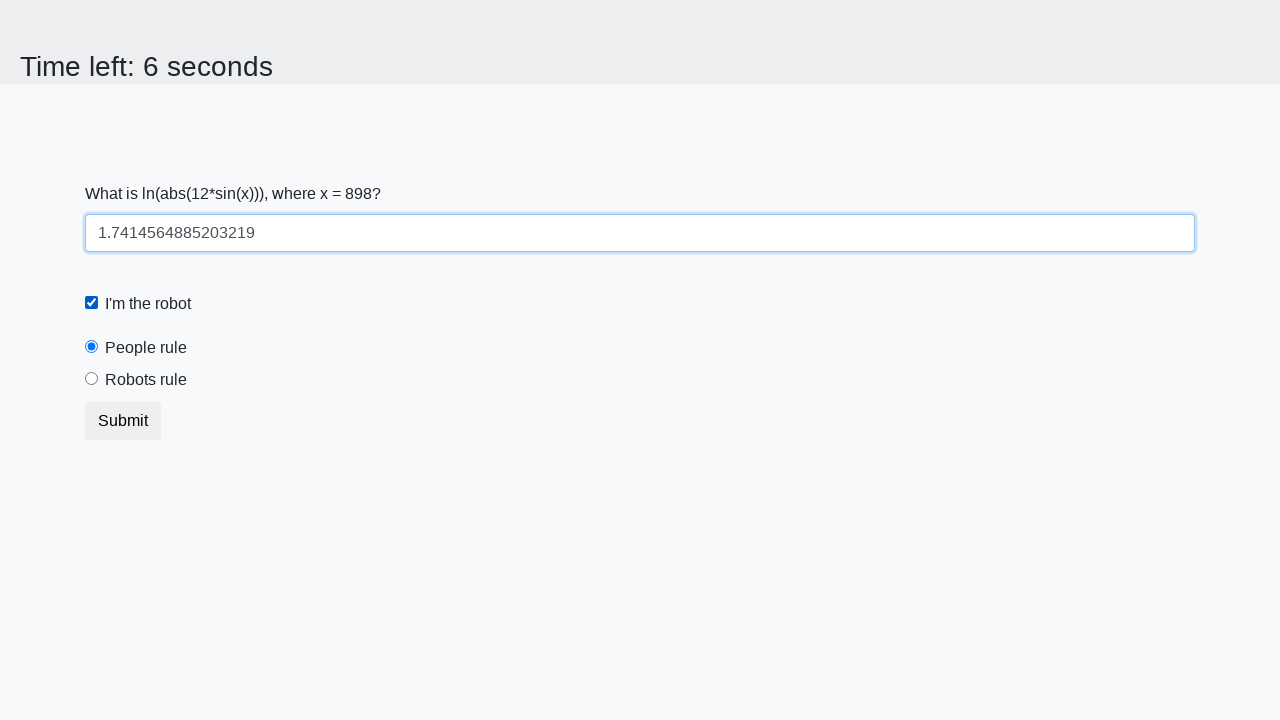

Checked the robots rule checkbox at (92, 379) on #robotsRule
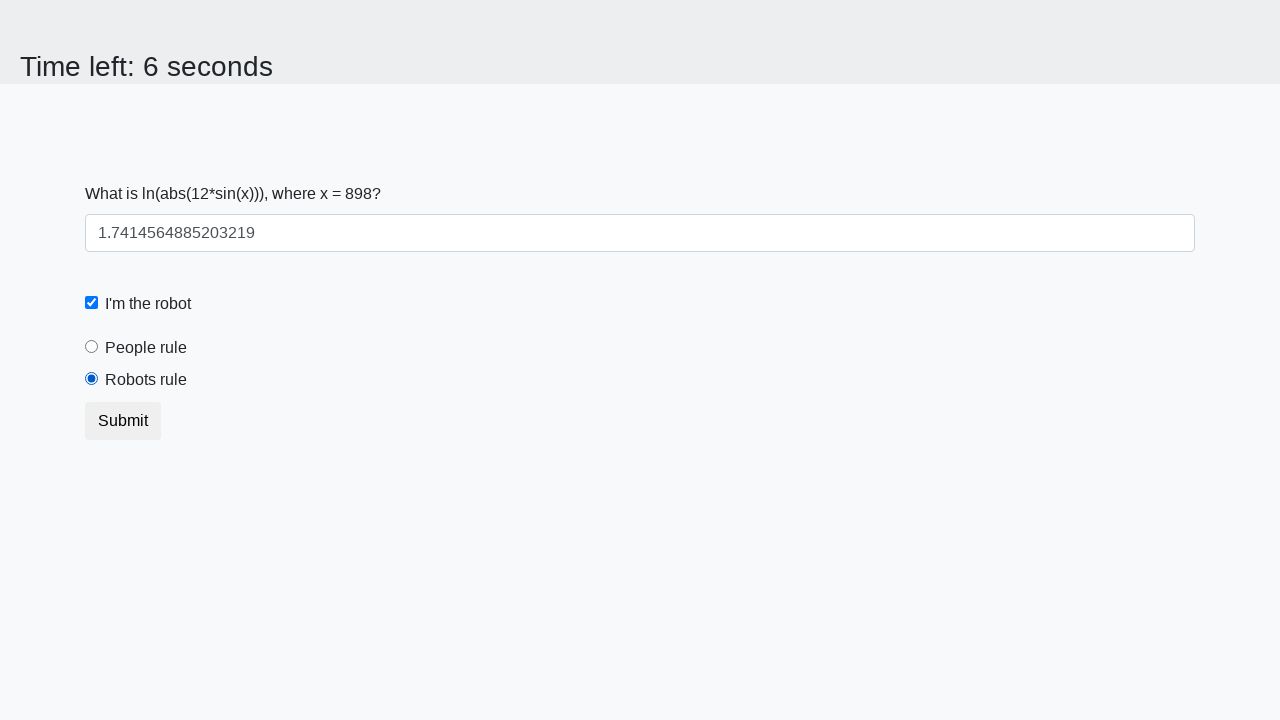

Submitted the math exercise form at (123, 421) on button.btn
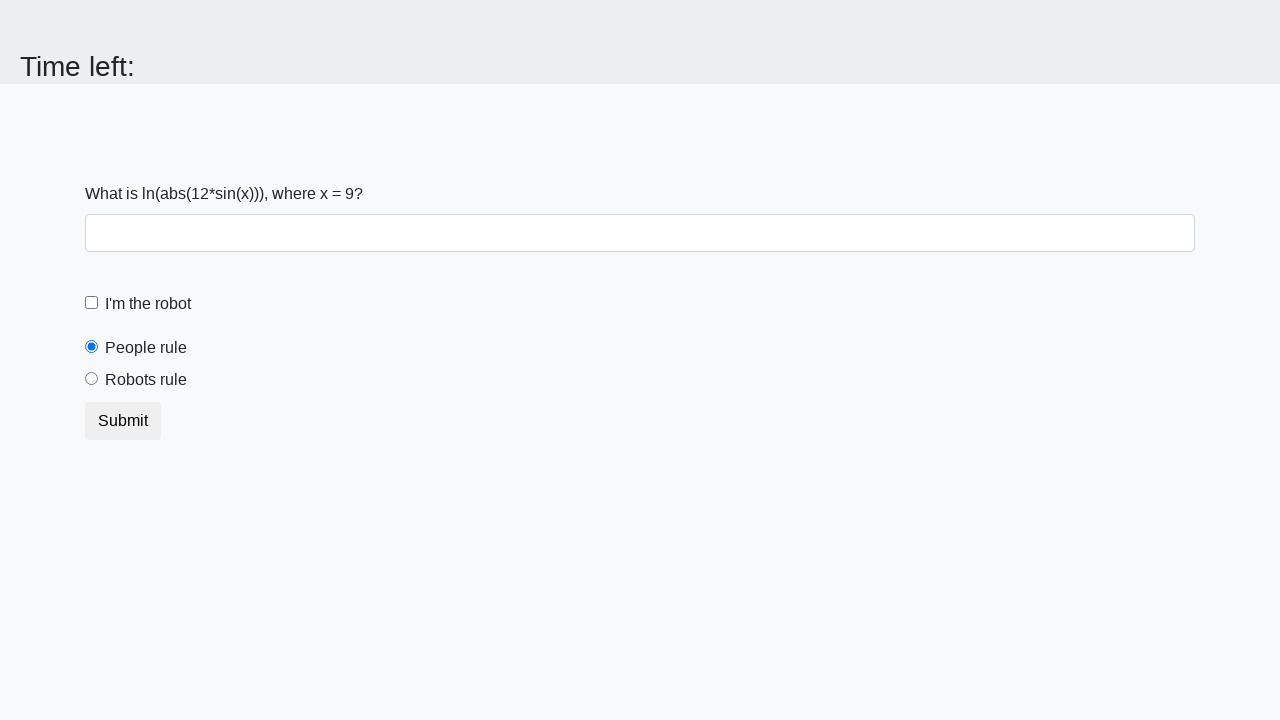

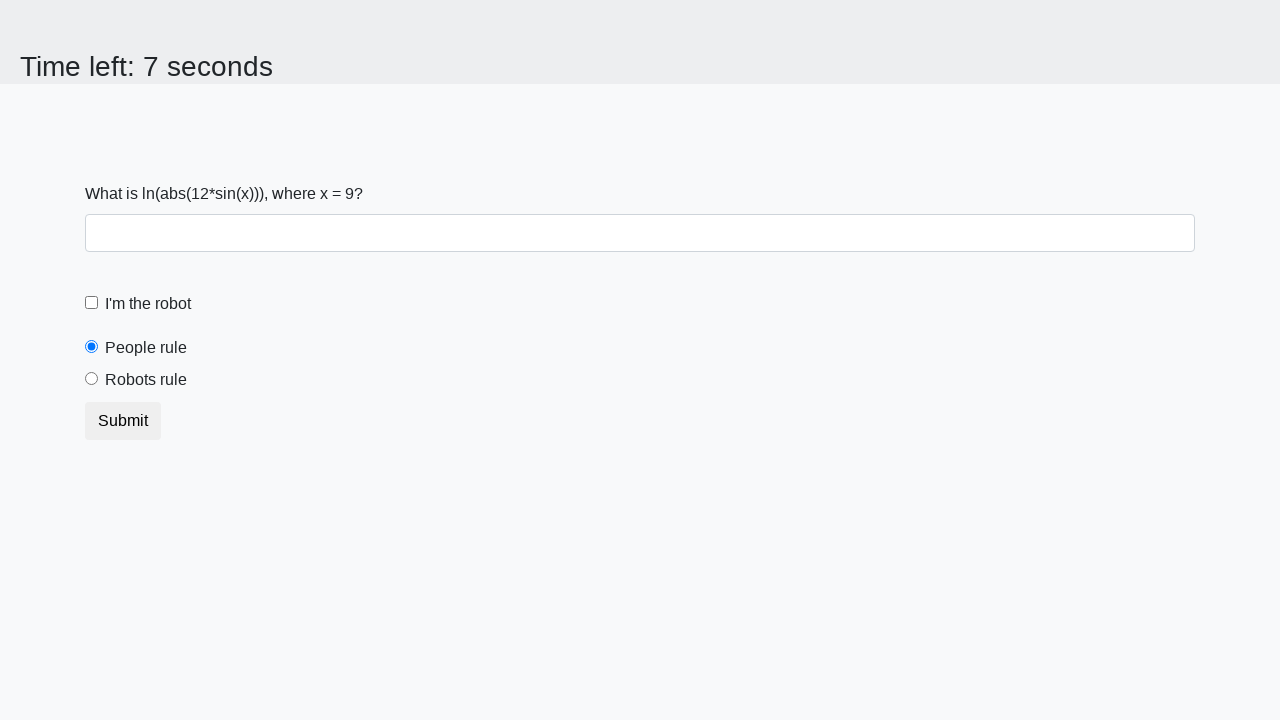